Tests selecting a day from the 'Days of the Week' dropdown by clicking the dropdown button and selecting 'Martes' (Tuesday)

Starting URL: https://thefreerangetester.github.io/sandbox-automation-testing/

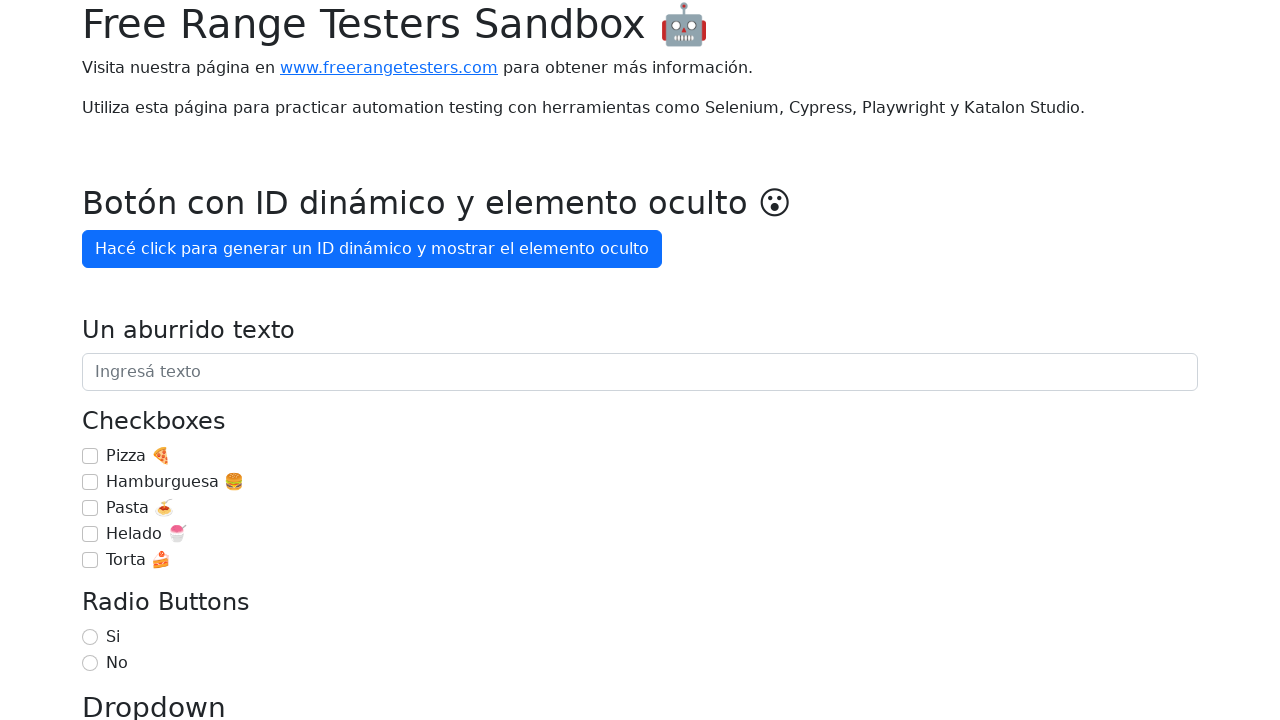

Clicked on the 'Día de la semana' (Days of the Week) dropdown button at (171, 360) on internal:role=button[name="Día de la semana"i]
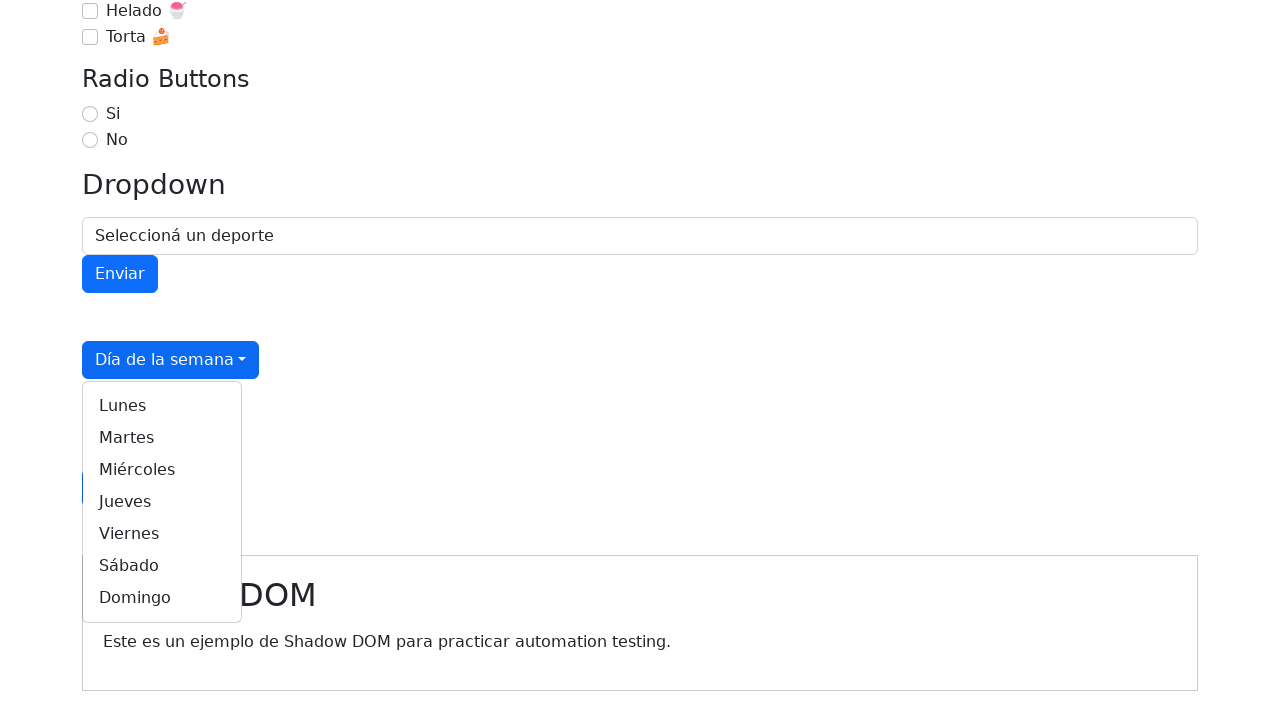

Selected 'Martes' (Tuesday) from the dropdown menu at (162, 438) on internal:role=link[name="Martes"i]
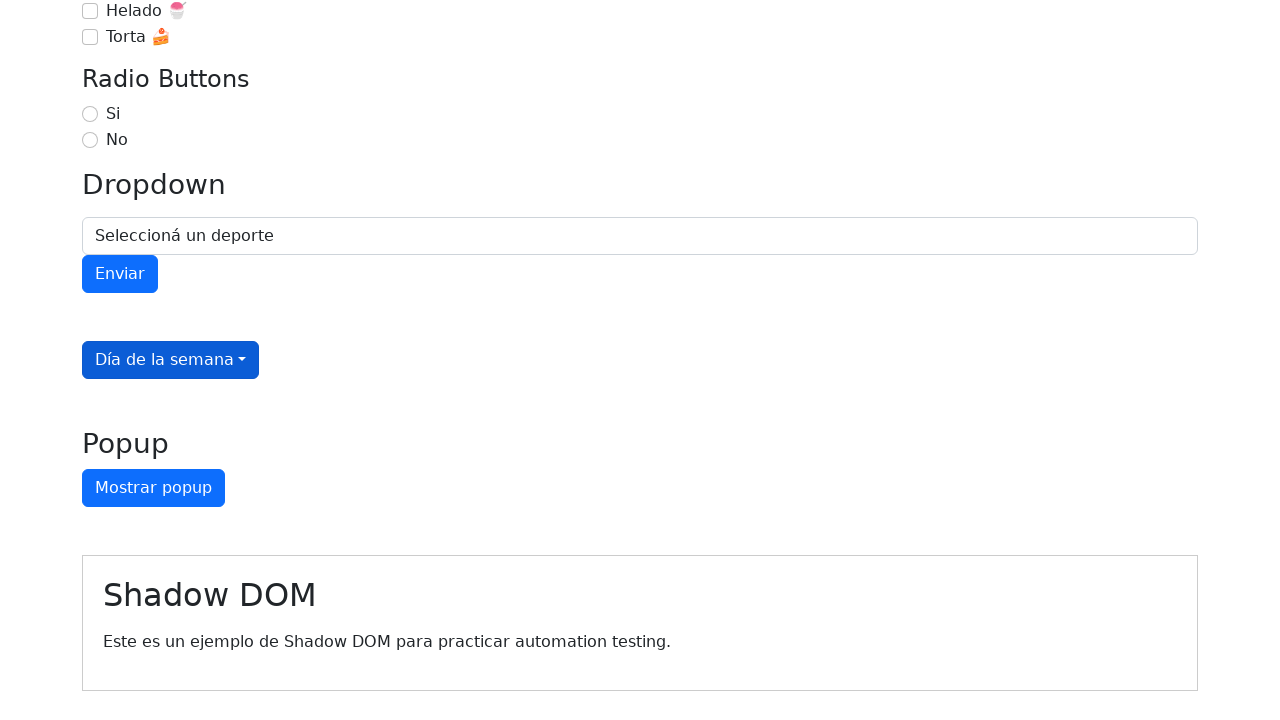

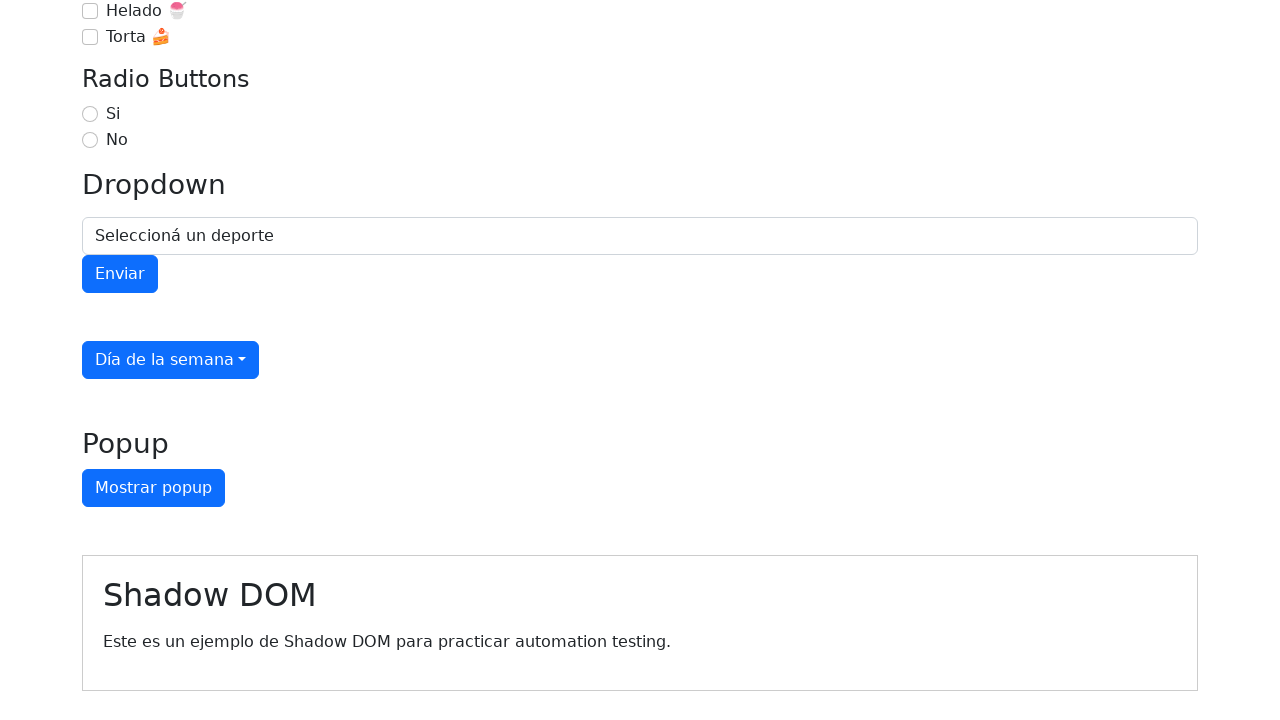